Tests scrolling functionality on a practice page by scrolling the window and then scrolling within a fixed-header table element, then verifies that the sum of values in a table column matches the displayed total amount.

Starting URL: https://www.rahulshettyacademy.com/AutomationPractice/

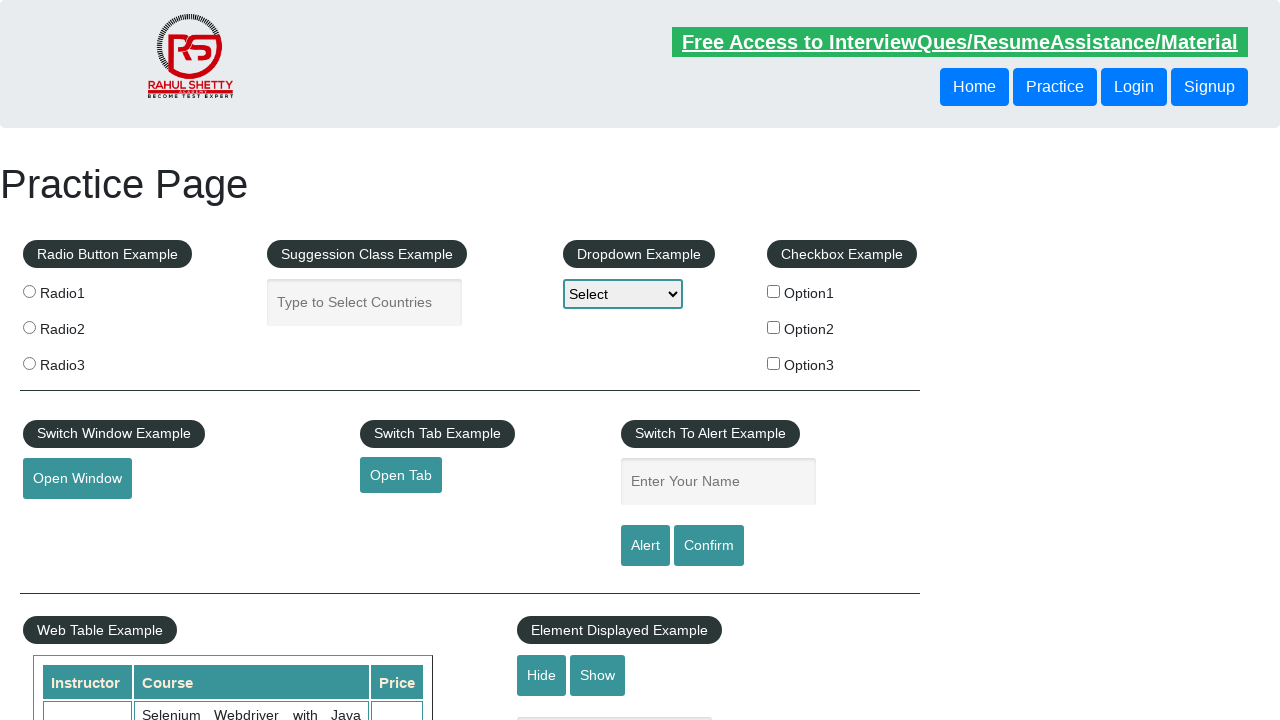

Navigated to the AutomationPractice page
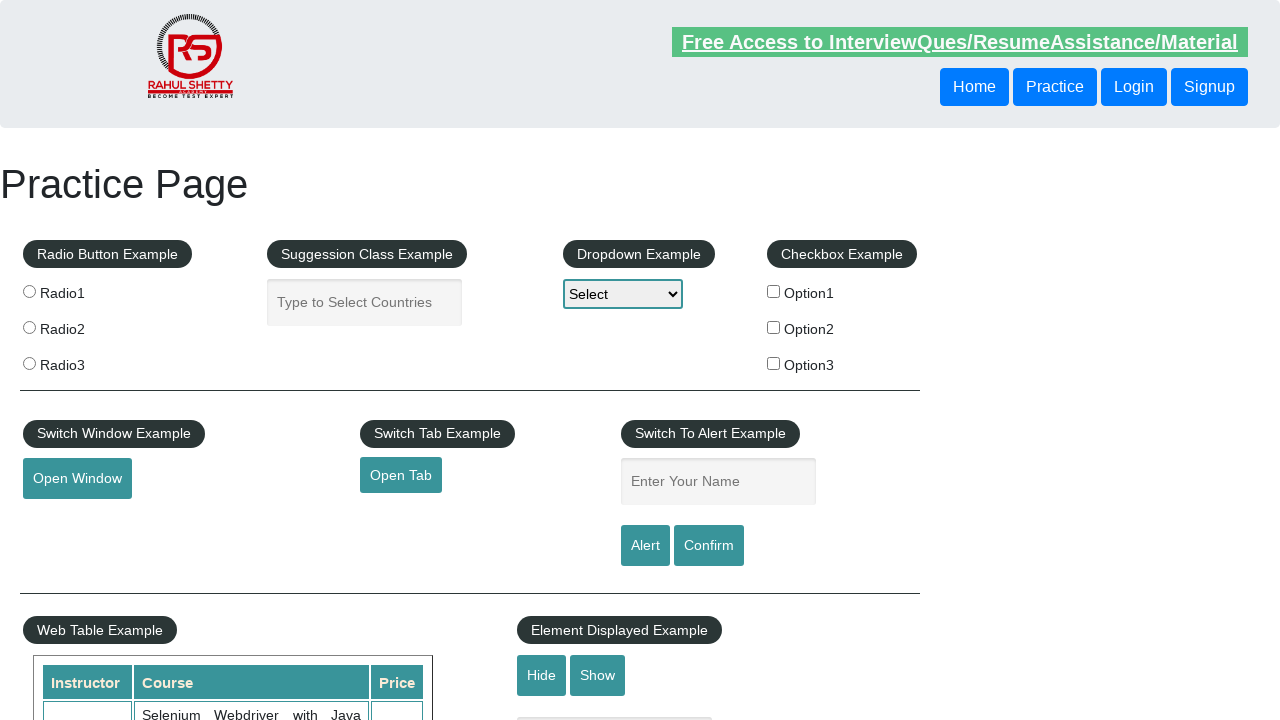

Scrolled window down by 500 pixels
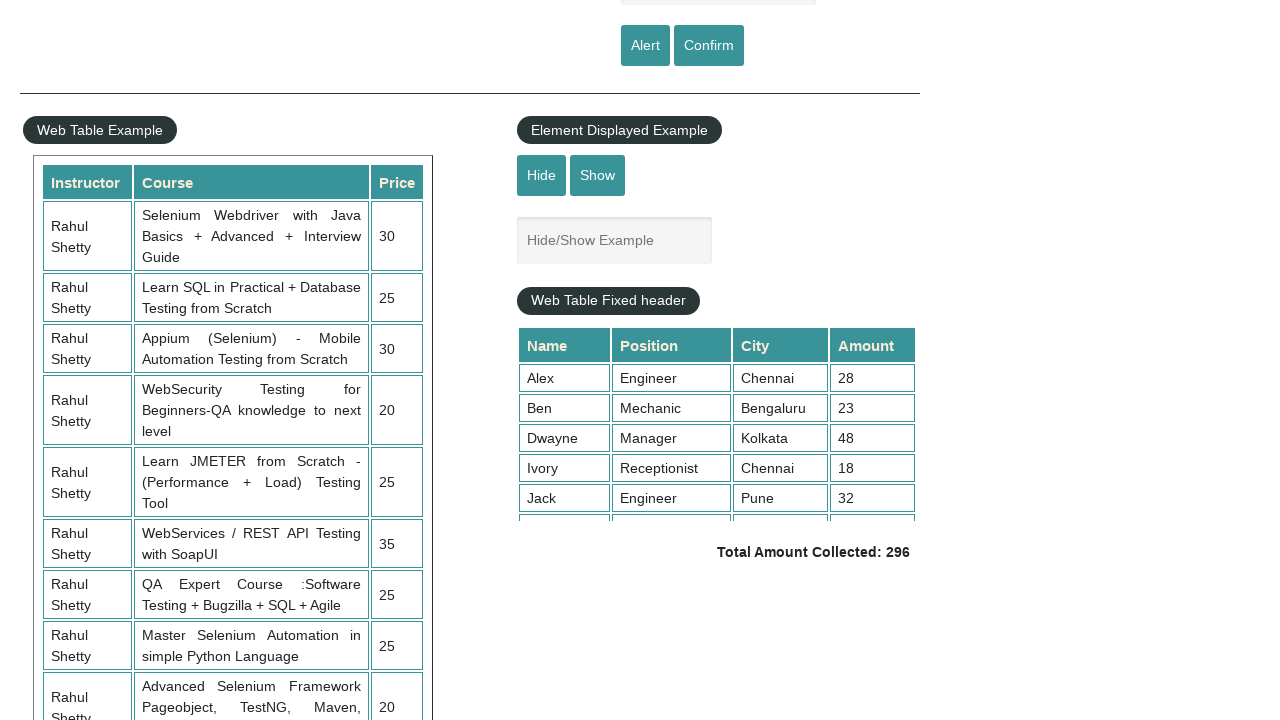

Waited 1 second for scroll animation to complete
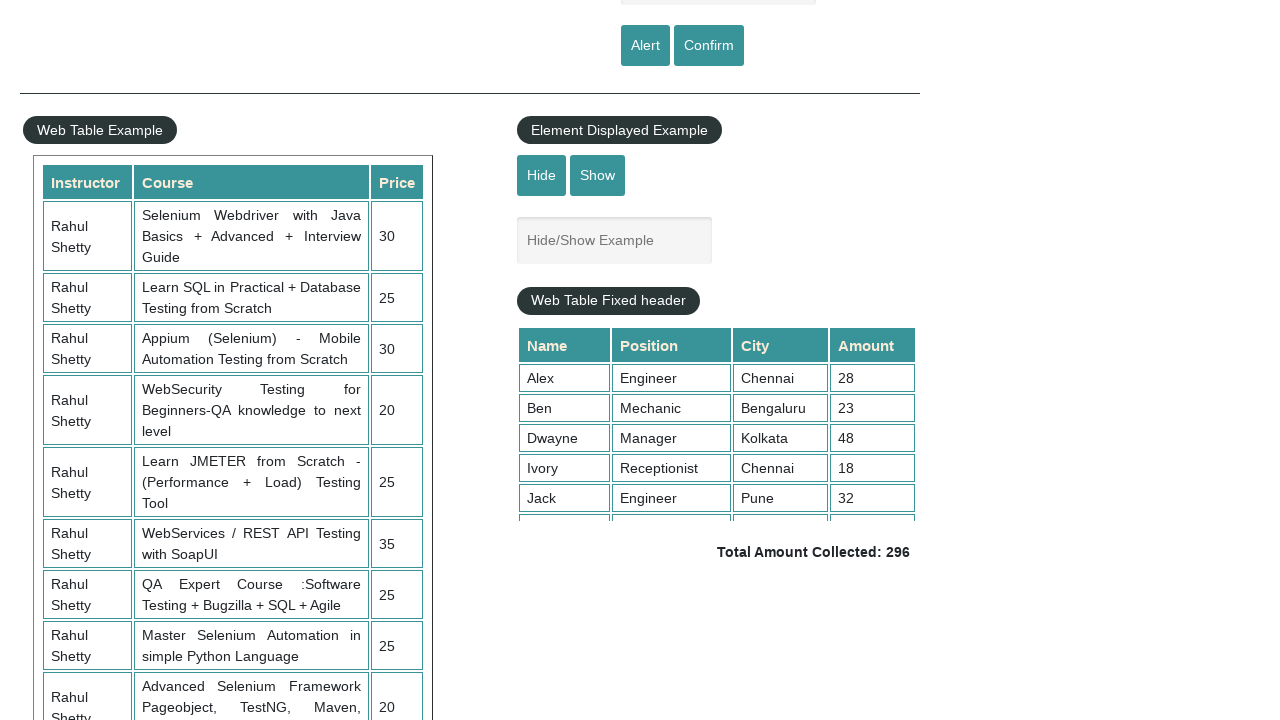

Scrolled within the fixed-header table element by 5000 pixels
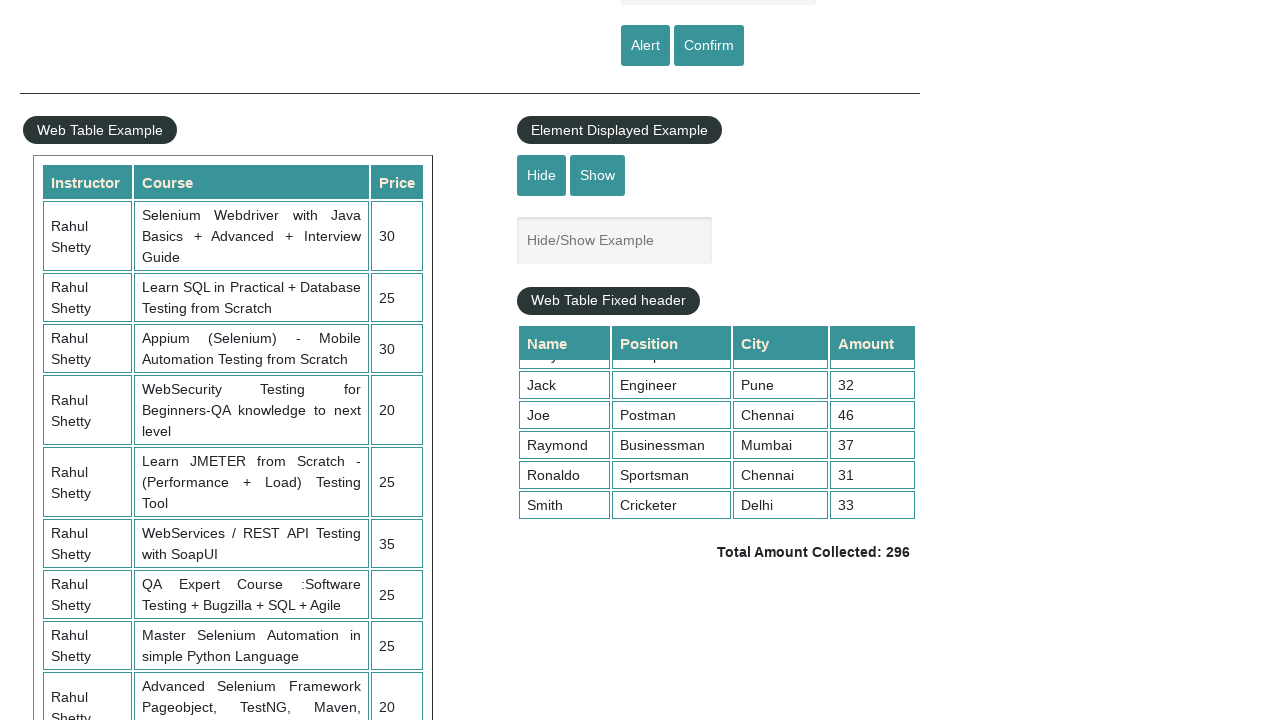

Waited 1 second for table scroll animation to complete
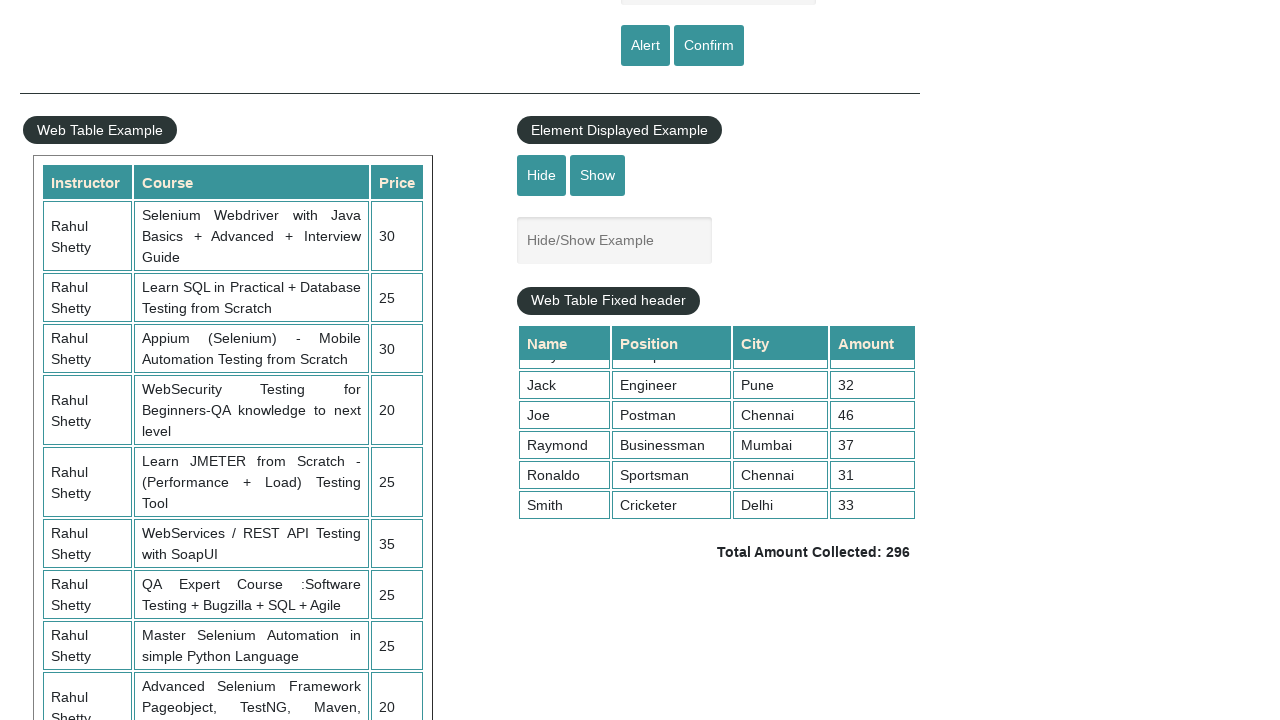

Retrieved all values from the 4th column of the table
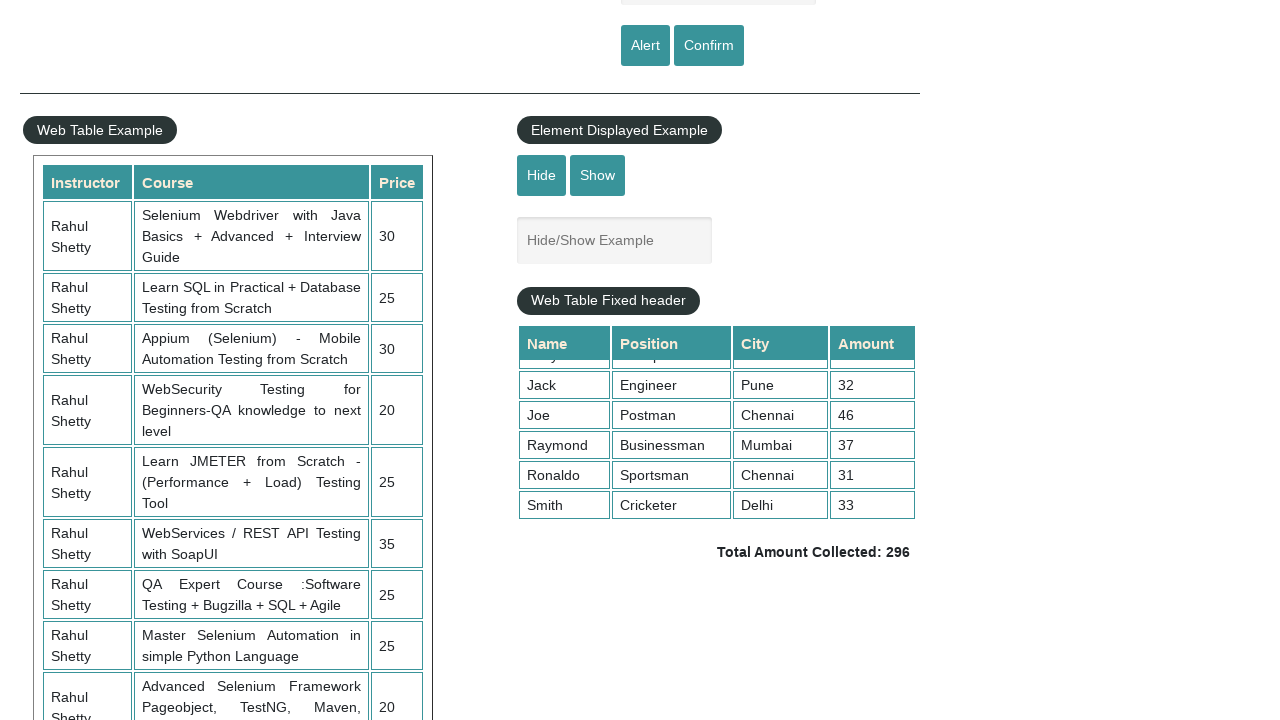

Calculated sum of all column values: 296
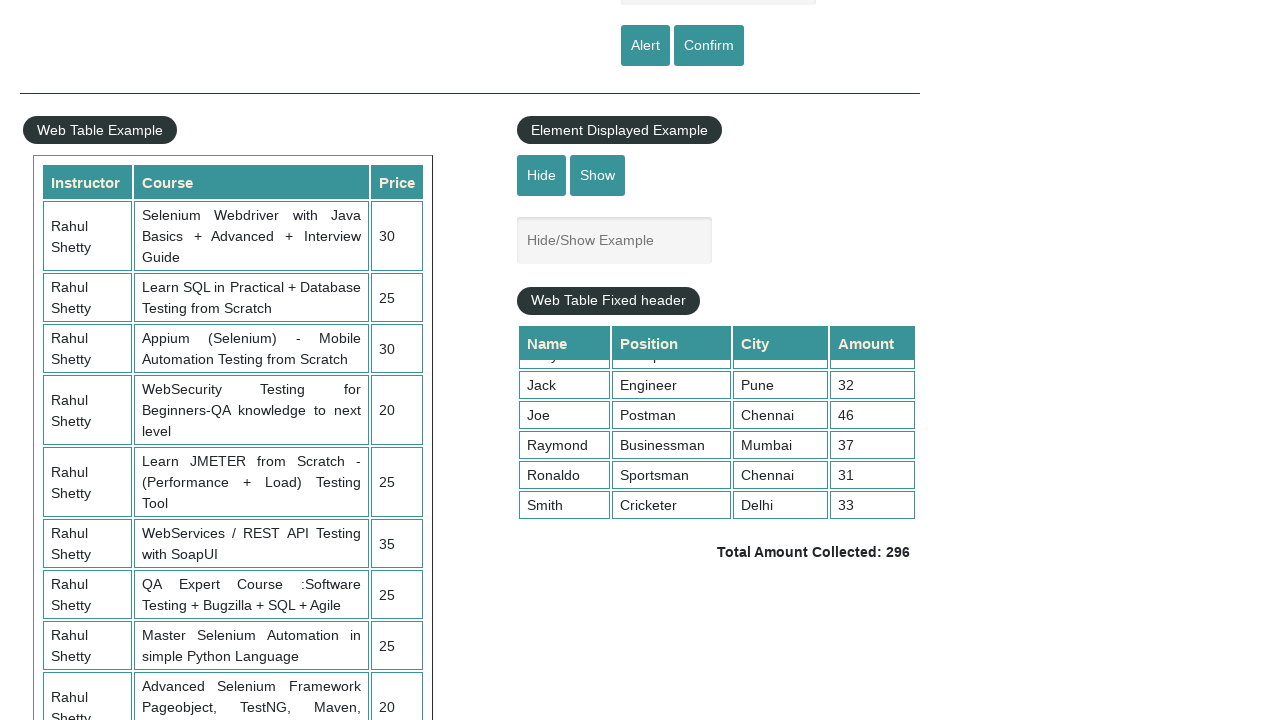

Retrieved displayed total amount element text:  Total Amount Collected: 296 
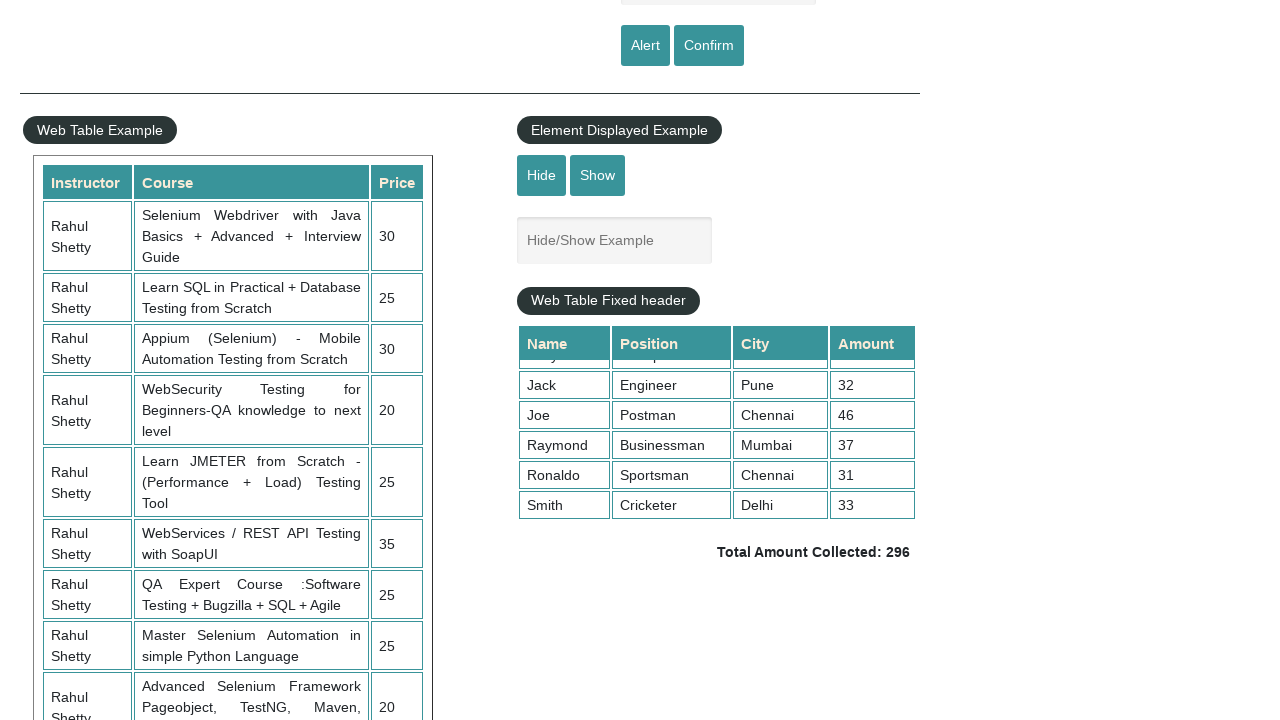

Extracted displayed total value: 296
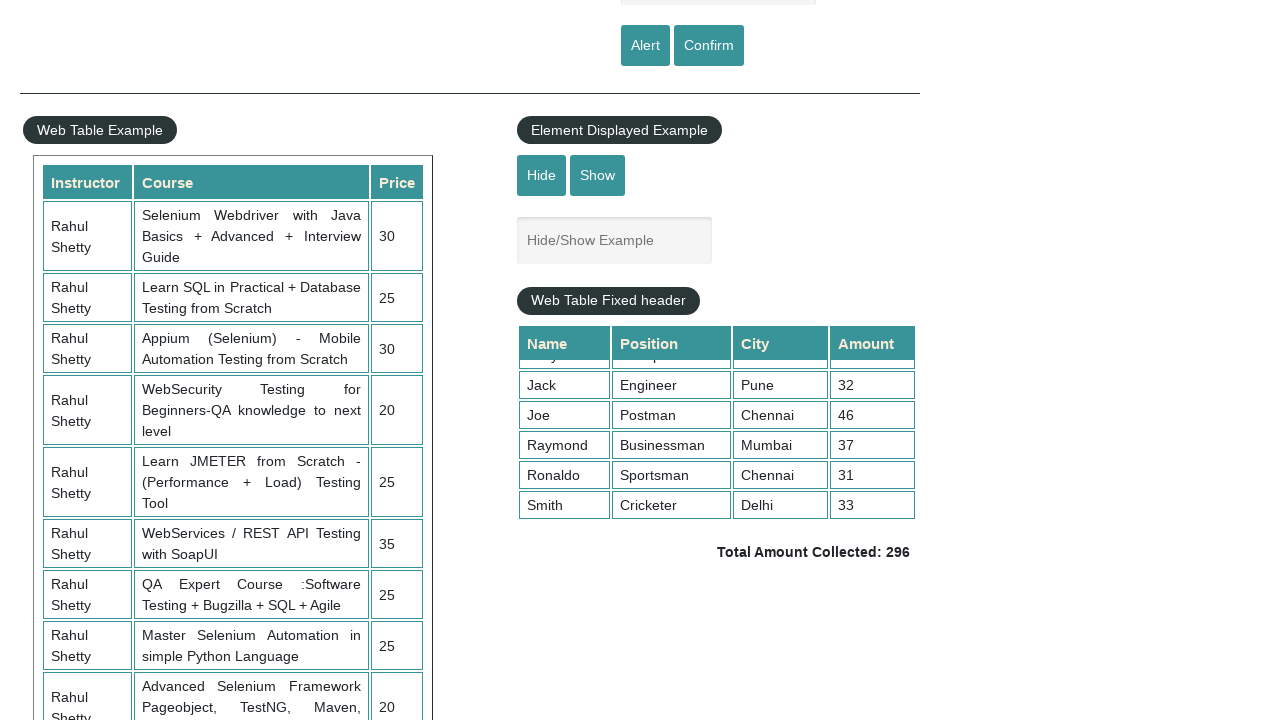

Verified that calculated sum (296) matches displayed total (296)
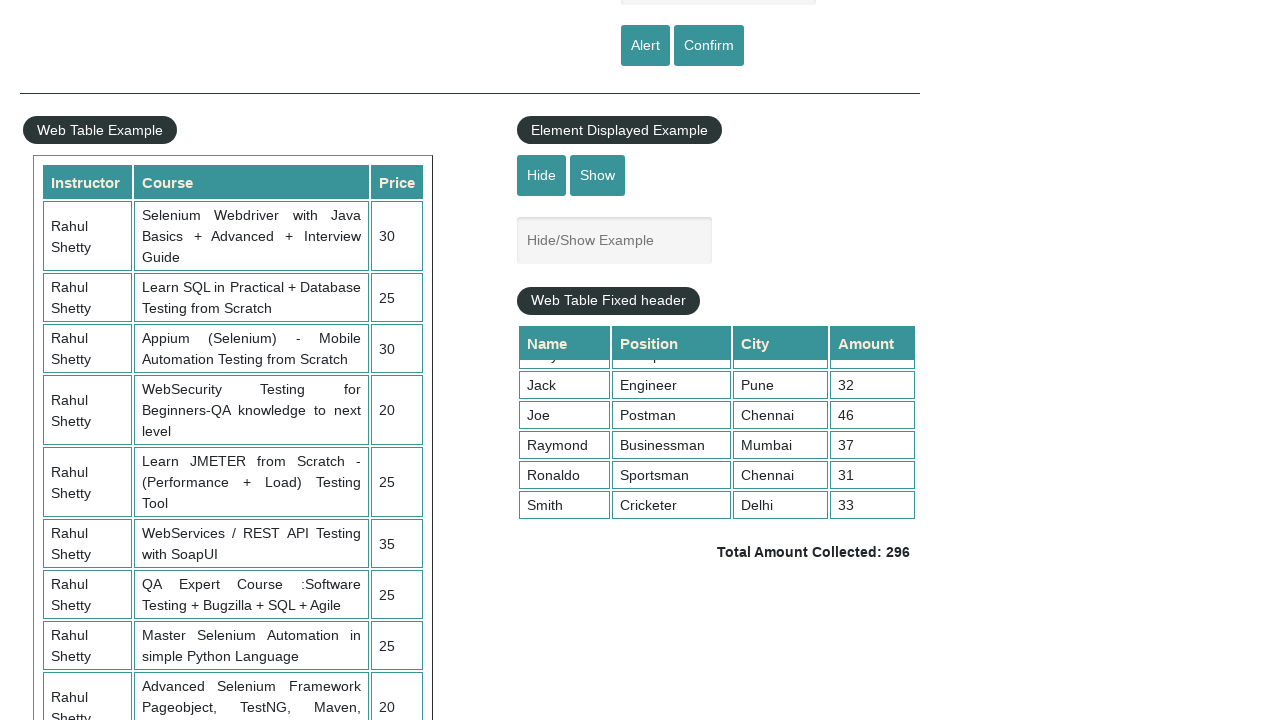

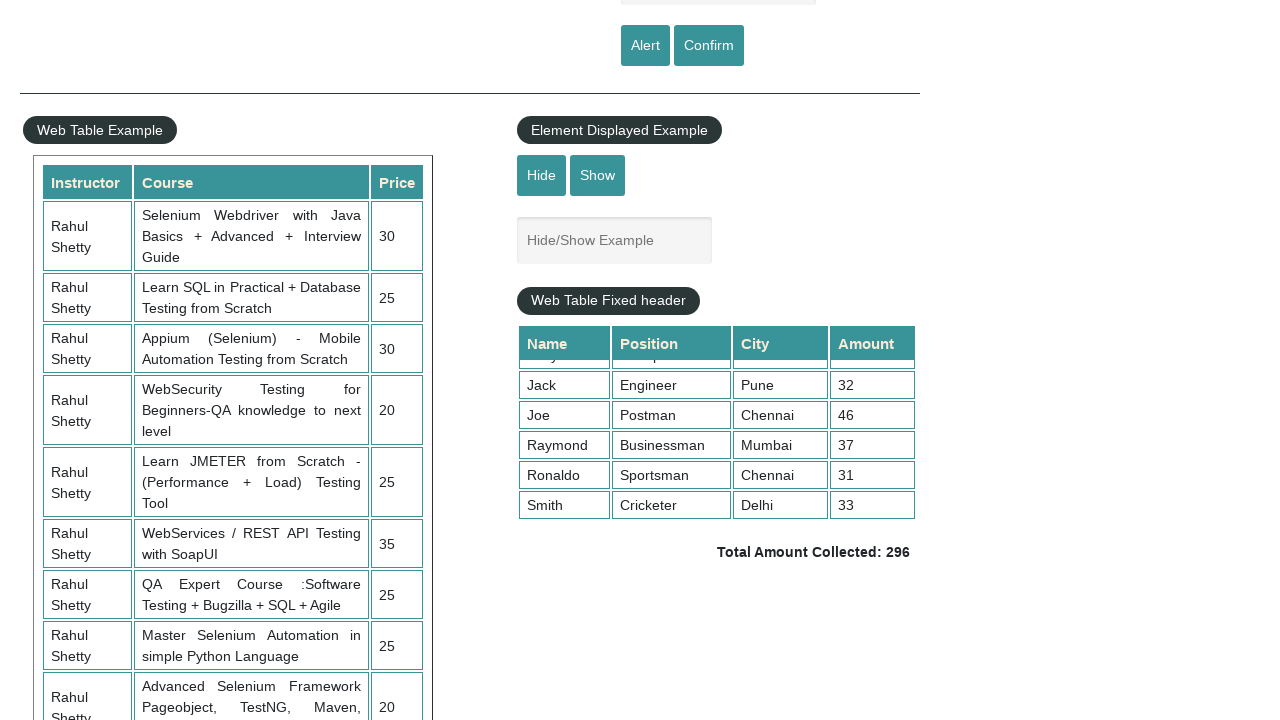